Tests JavaScript alert handling functionality including accepting simple alerts, dismissing confirmation alerts, and entering text in prompt alerts on a demo automation testing site.

Starting URL: https://demo.automationtesting.in/Alerts.html

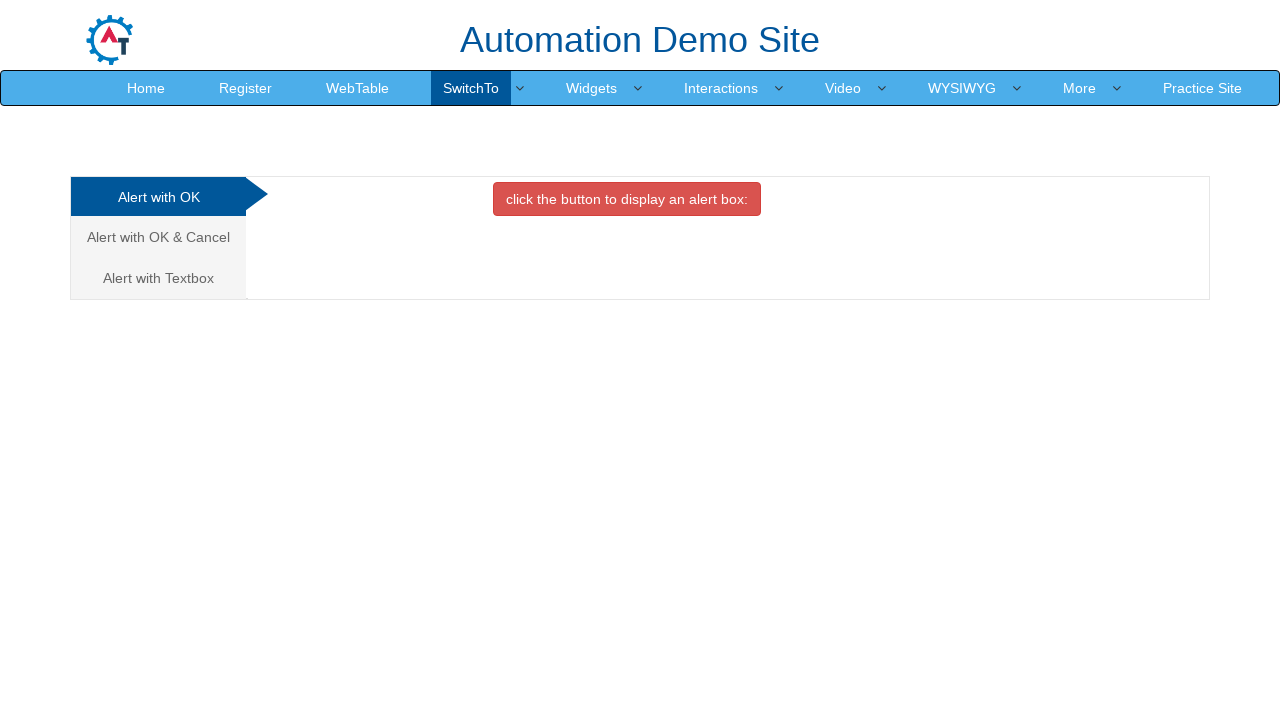

Clicked the alert button to trigger simple alert at (627, 199) on button.btn.btn-danger
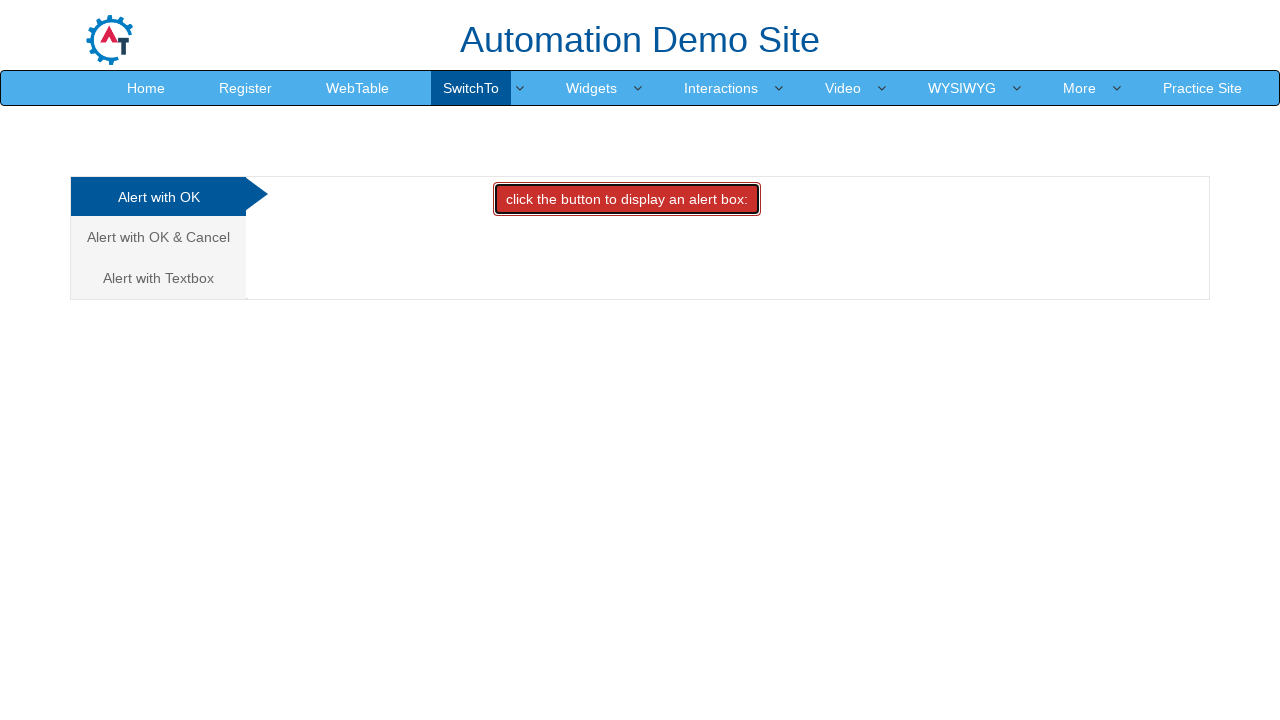

Set up dialog handler to accept alerts
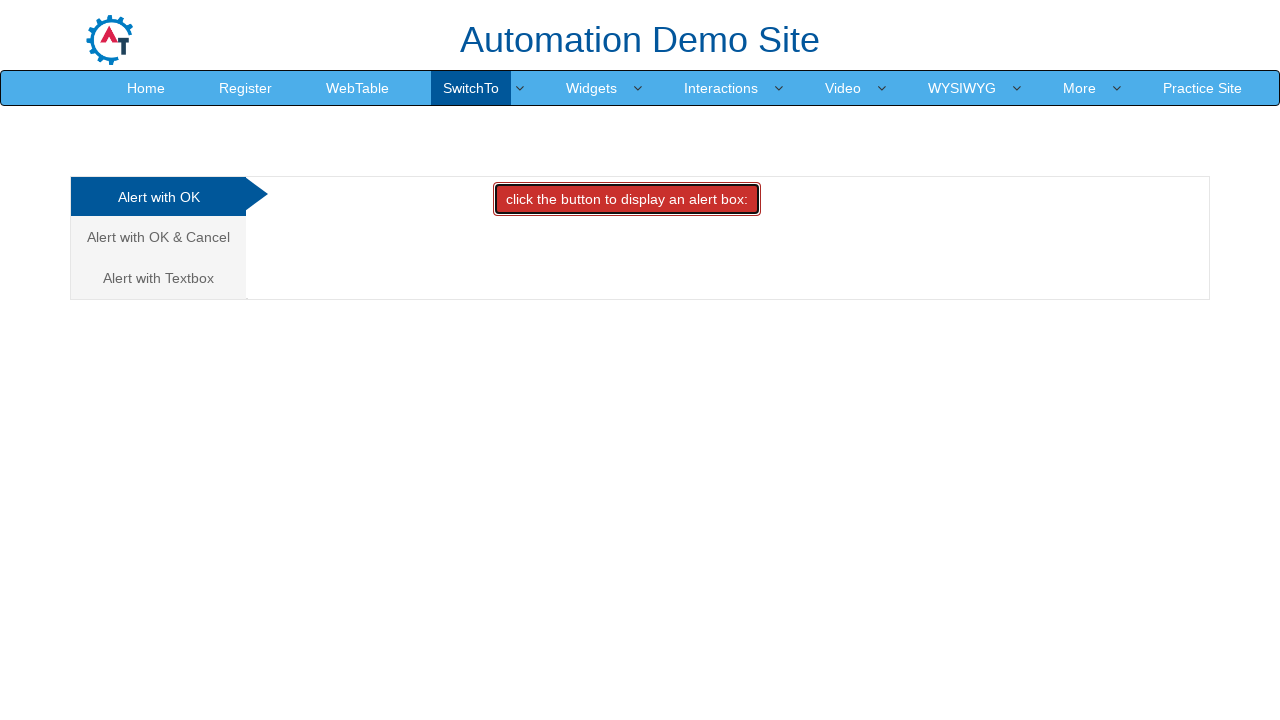

Waited for alert to be processed
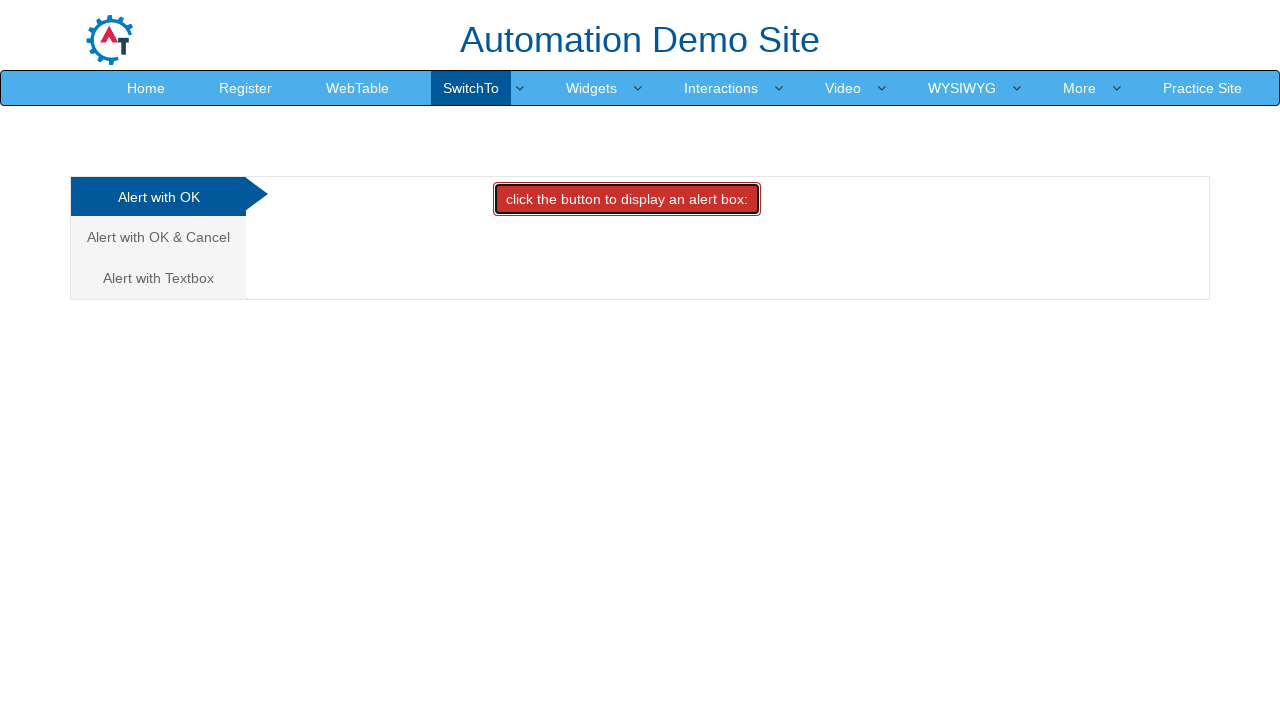

Clicked the 'Alert with OK & Cancel' tab at (158, 237) on a:has-text('Alert with OK & Cancel')
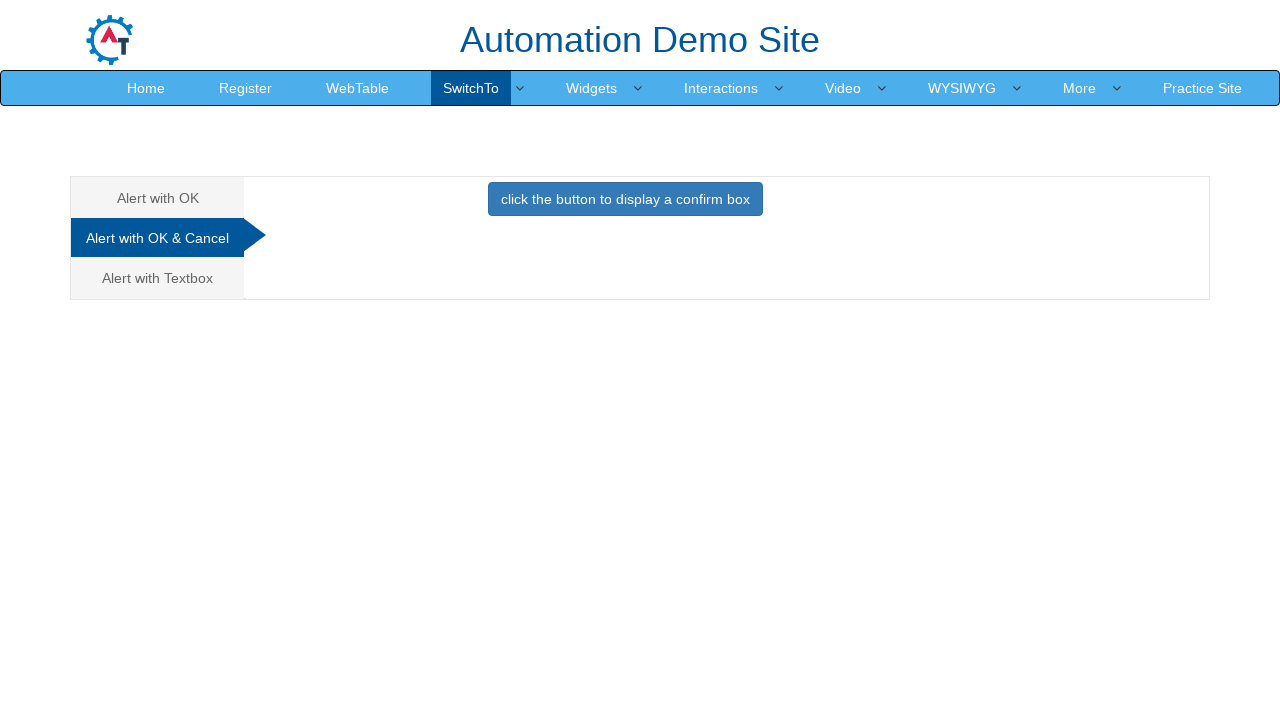

Clicked the button to trigger confirmation alert at (625, 199) on button.btn.btn-primary
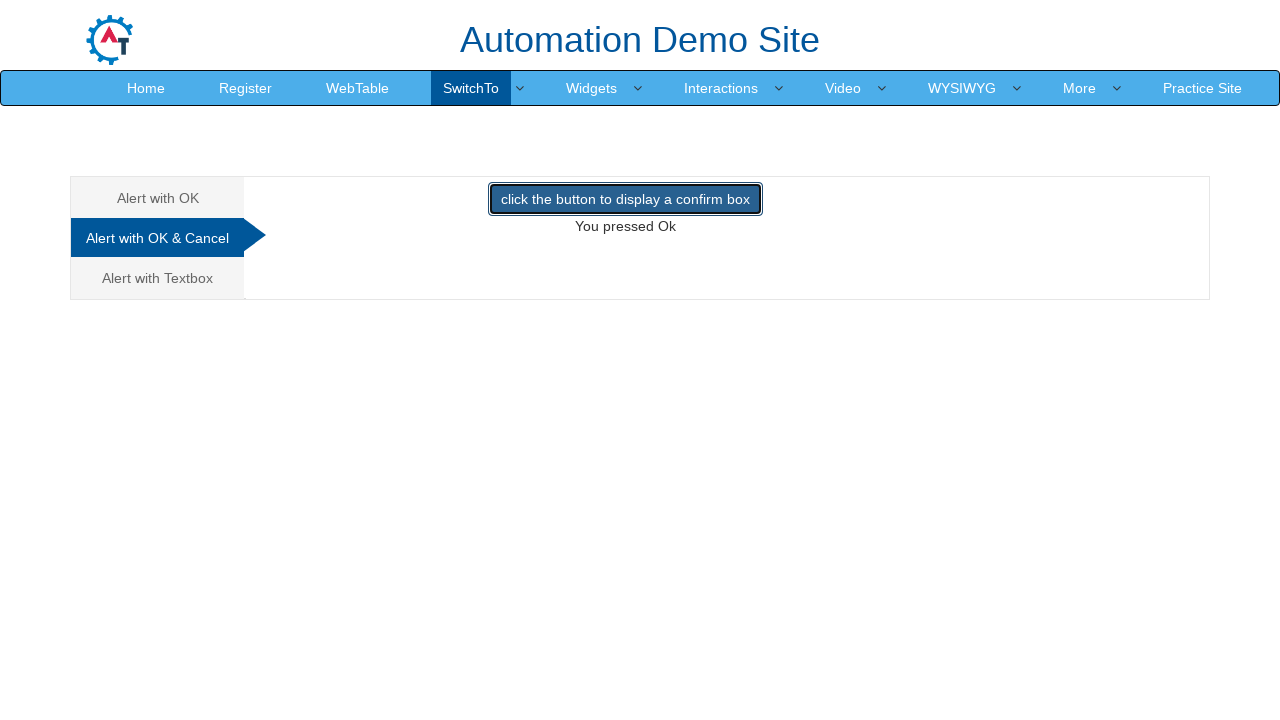

Set up dialog handler to dismiss confirmation alerts
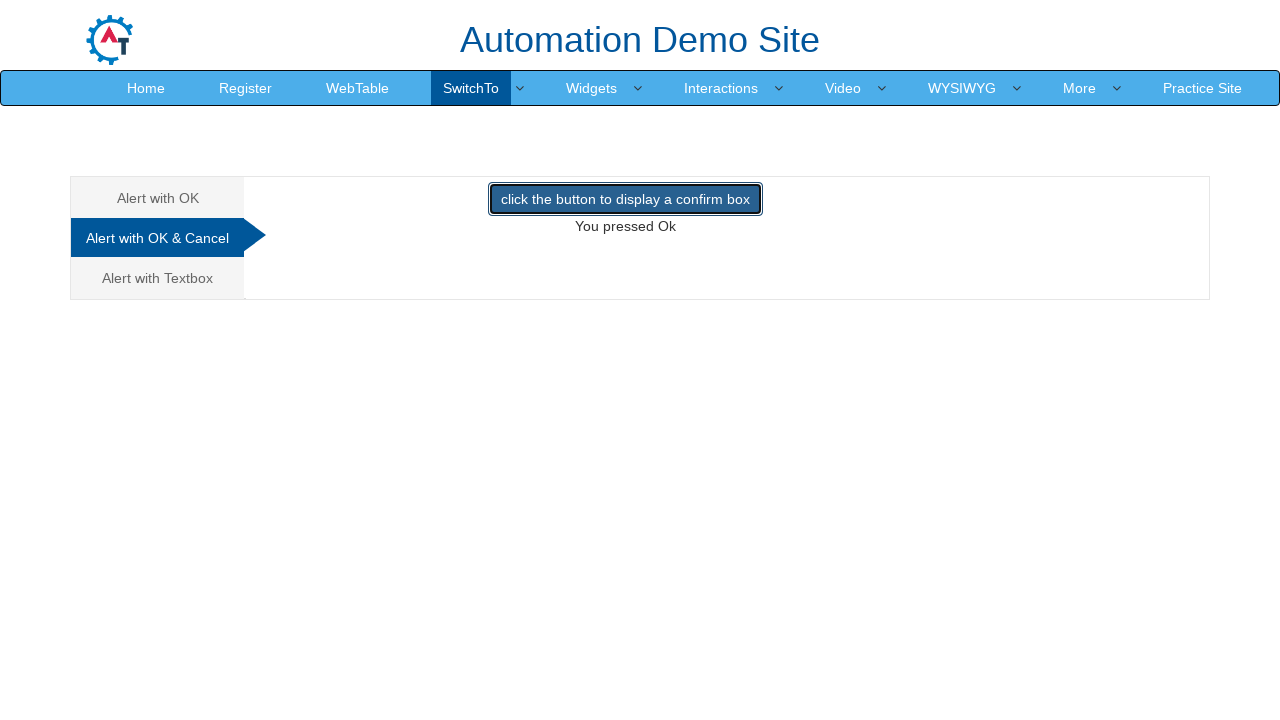

Waited for confirmation alert to be processed
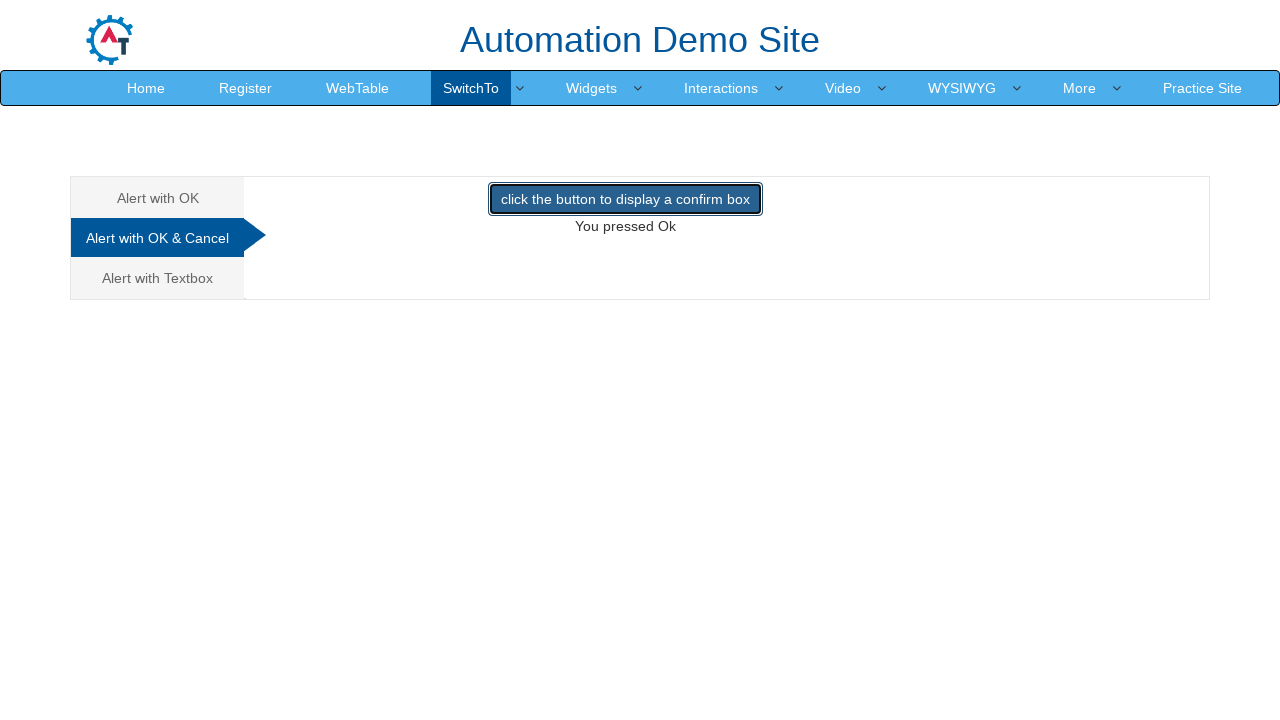

Clicked the 'Alert with Textbox' tab at (158, 278) on a:has-text('Alert with Textbox')
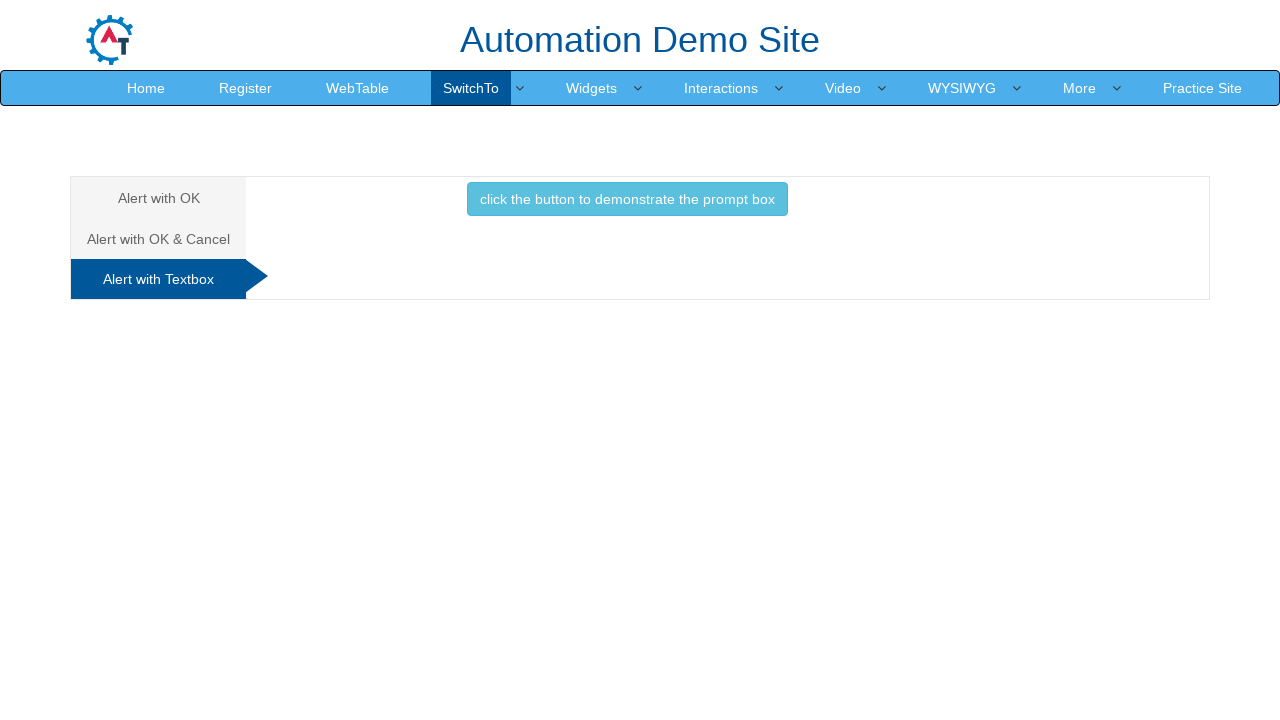

Clicked the button to trigger prompt alert at (627, 199) on button.btn.btn-info
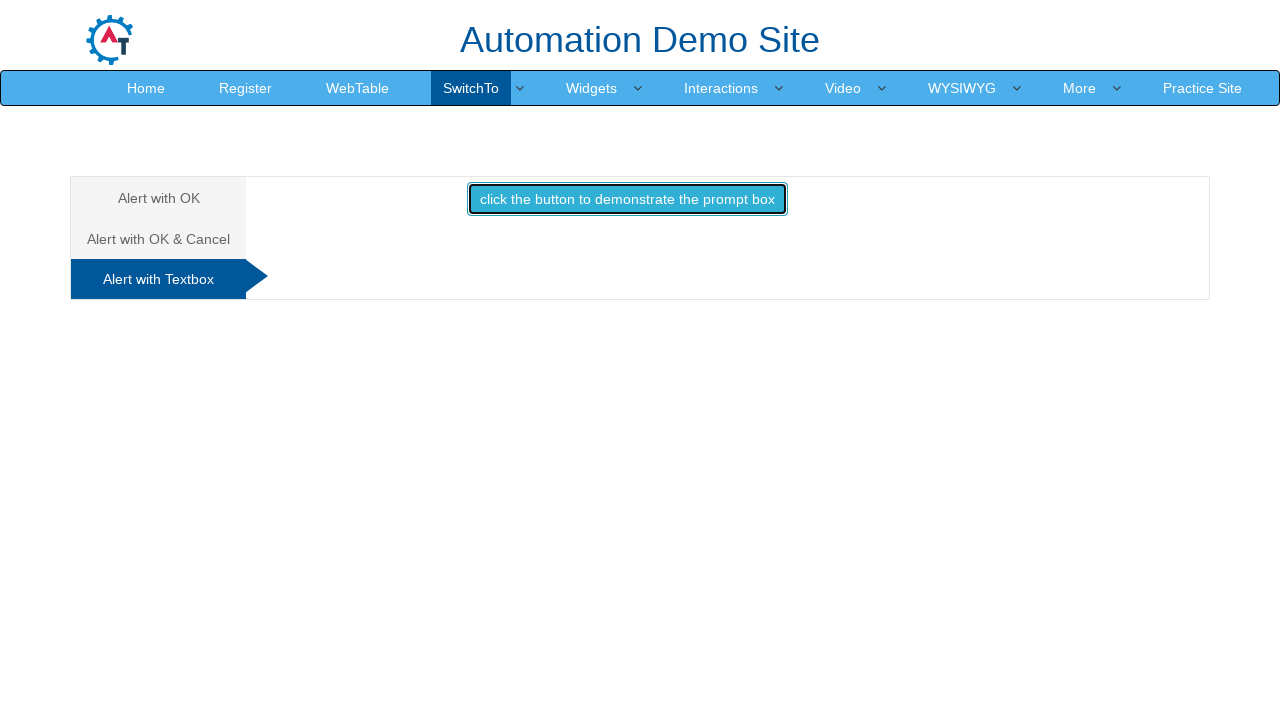

Set up dialog handler to enter 'Jack' in prompt alert
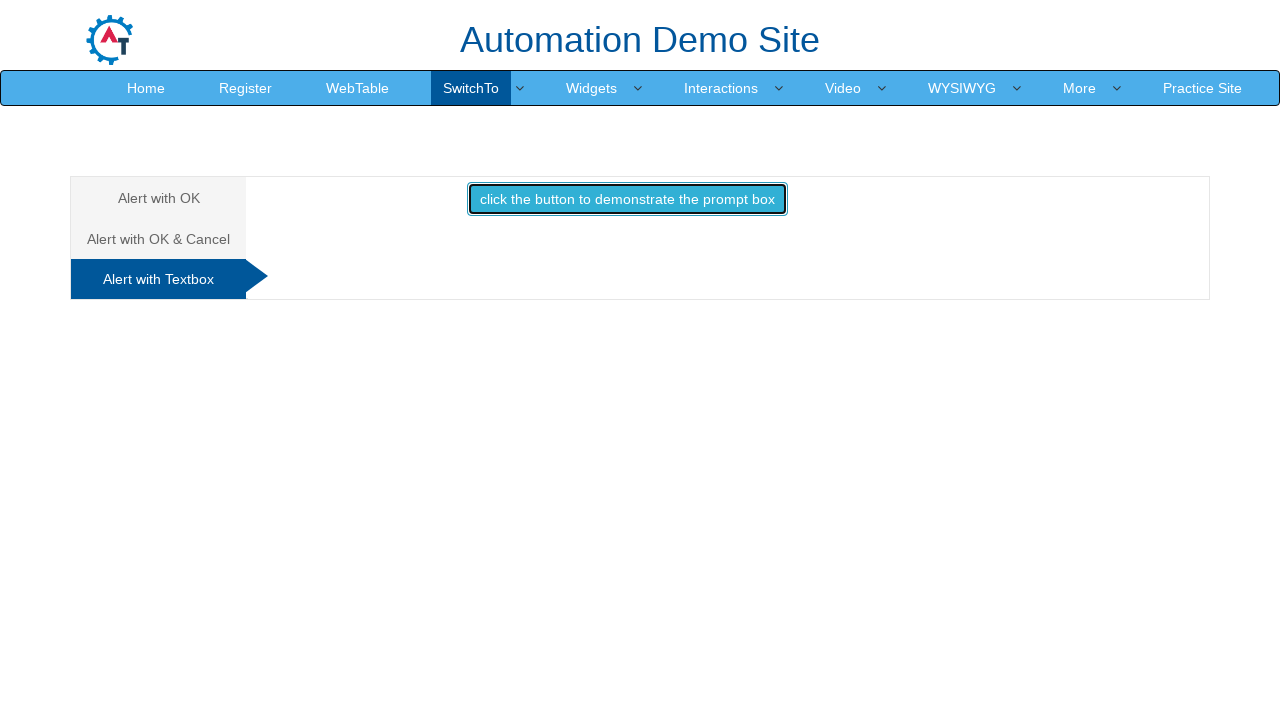

Waited for prompt alert to be processed
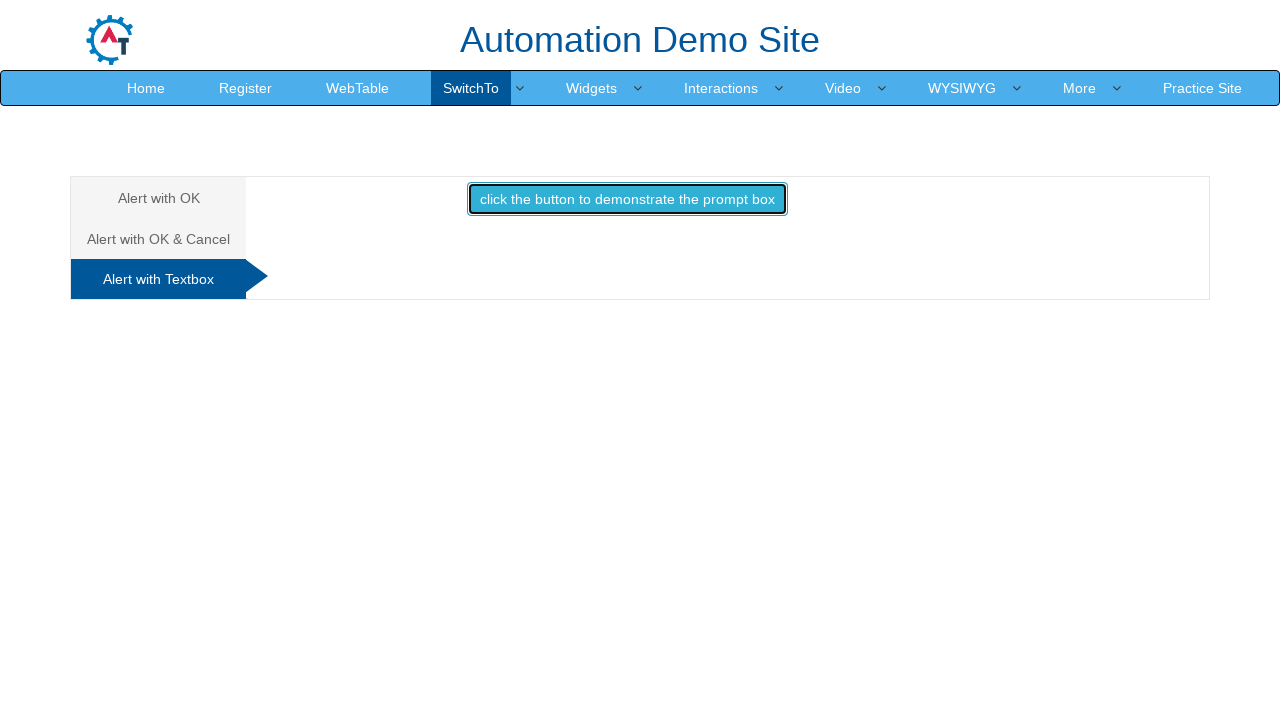

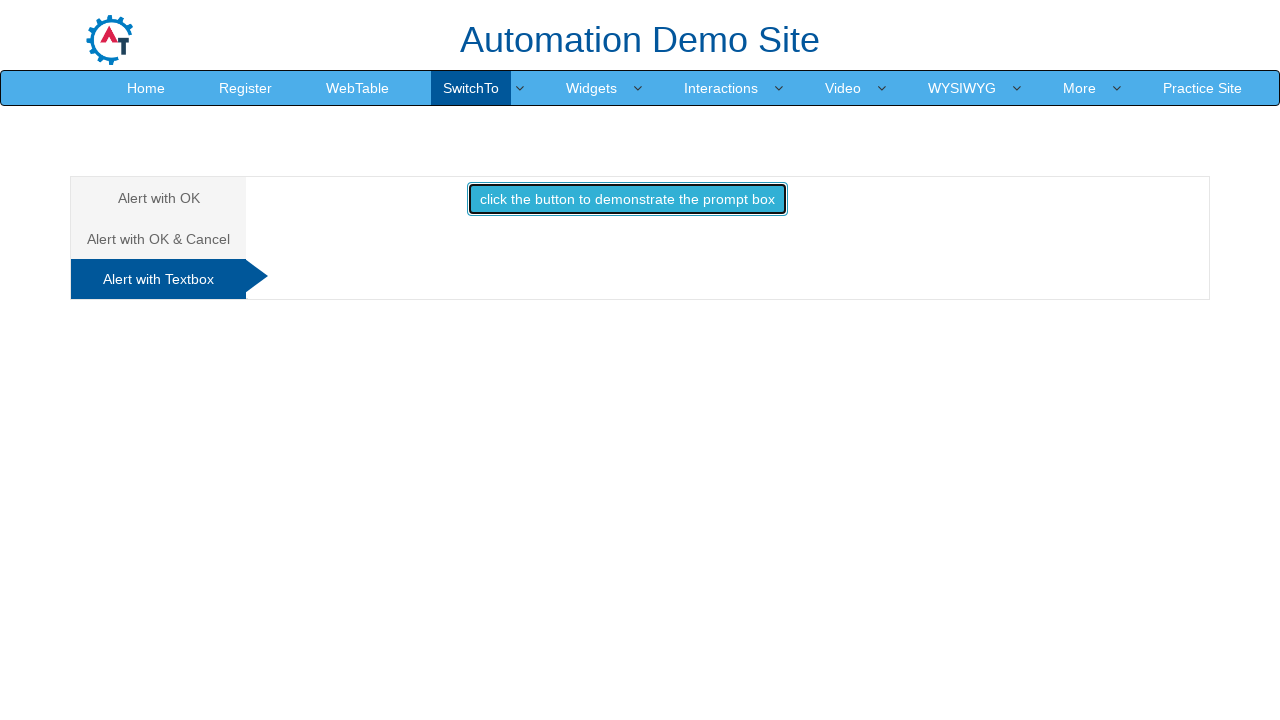